Navigates to the ixigo flights booking page and maximizes then minimizes the browser window

Starting URL: https://www.ixigo.com/flights

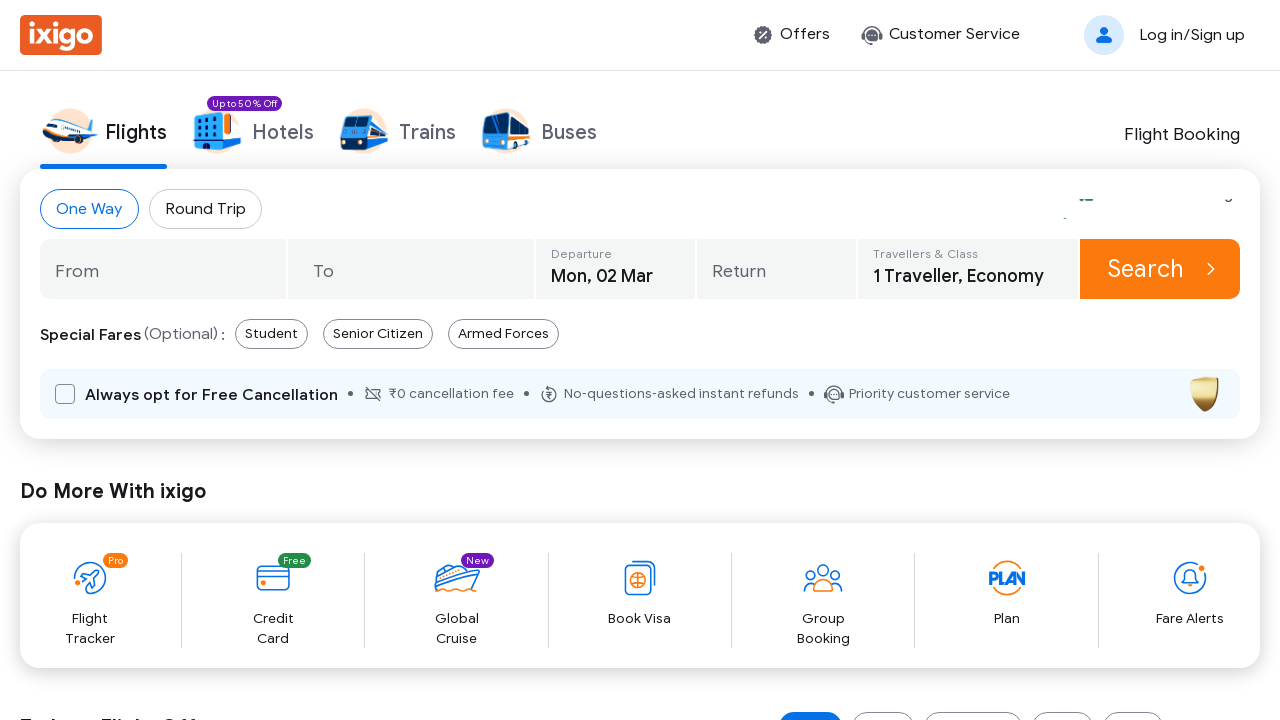

Waited for flights page to load (domcontentloaded)
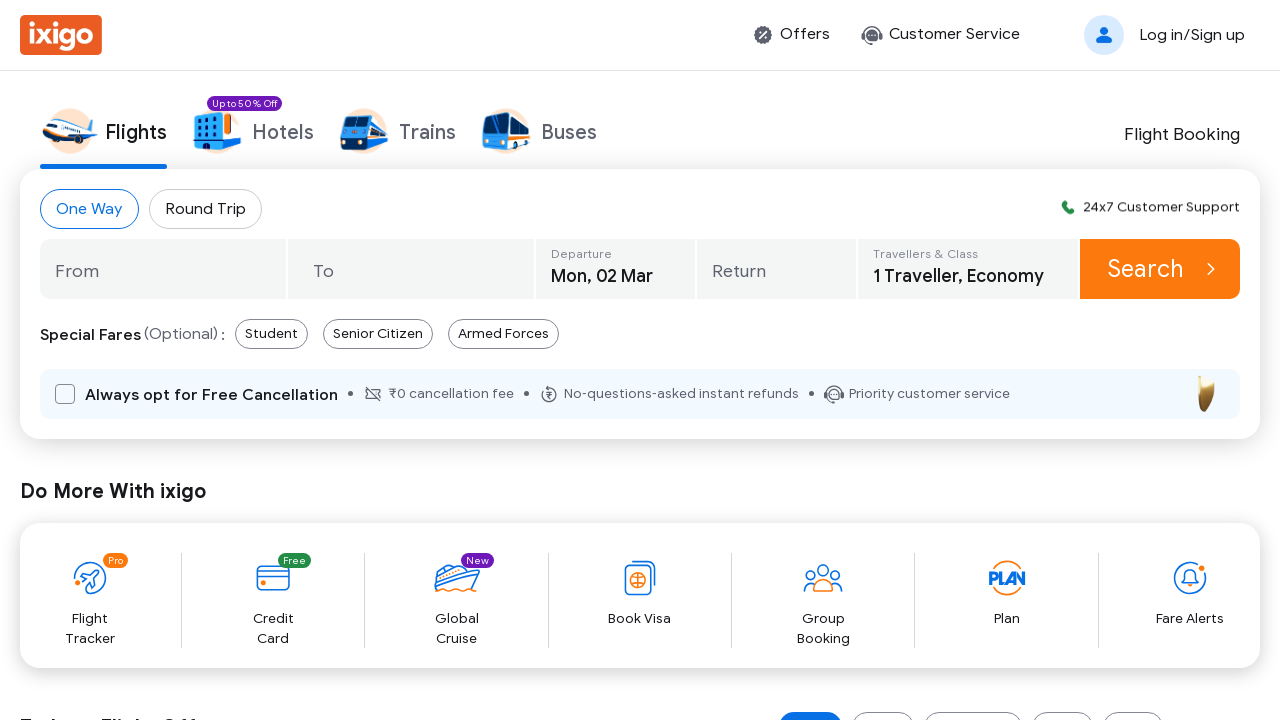

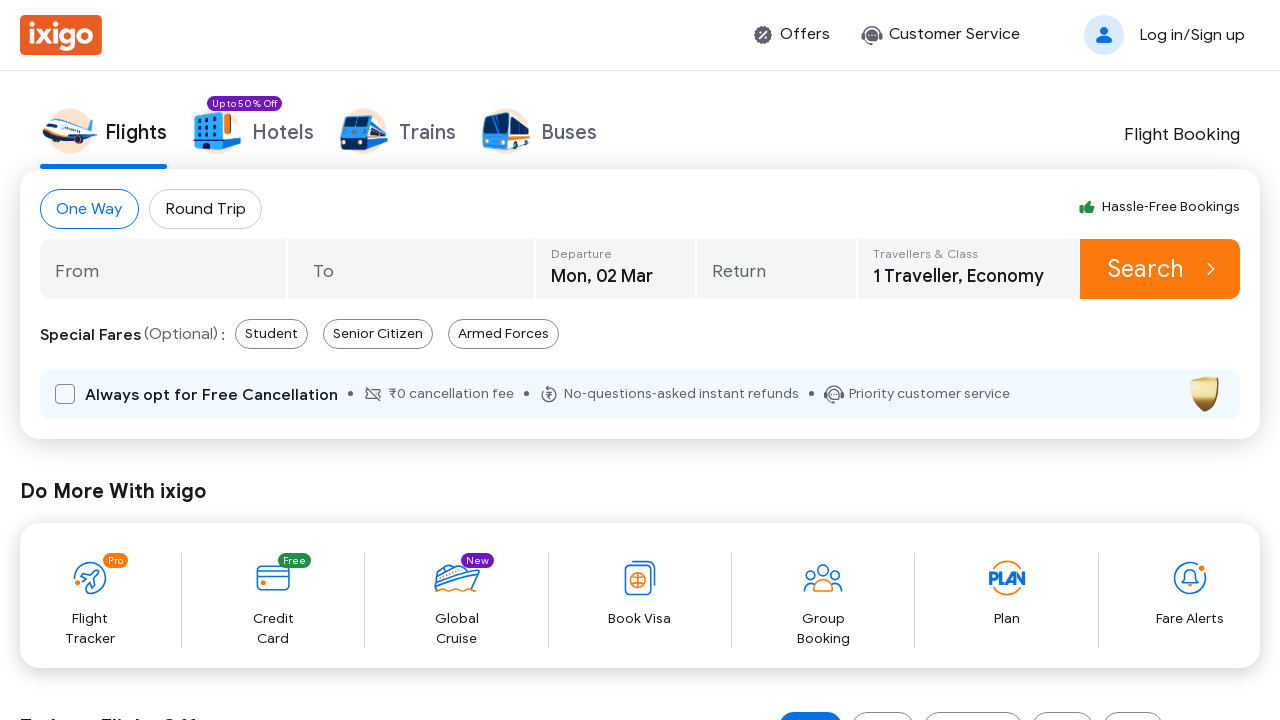